Solves a math problem on the page by calculating a formula based on a value from the page, then fills the answer and submits the form with checkbox selections

Starting URL: http://suninjuly.github.io/math.html

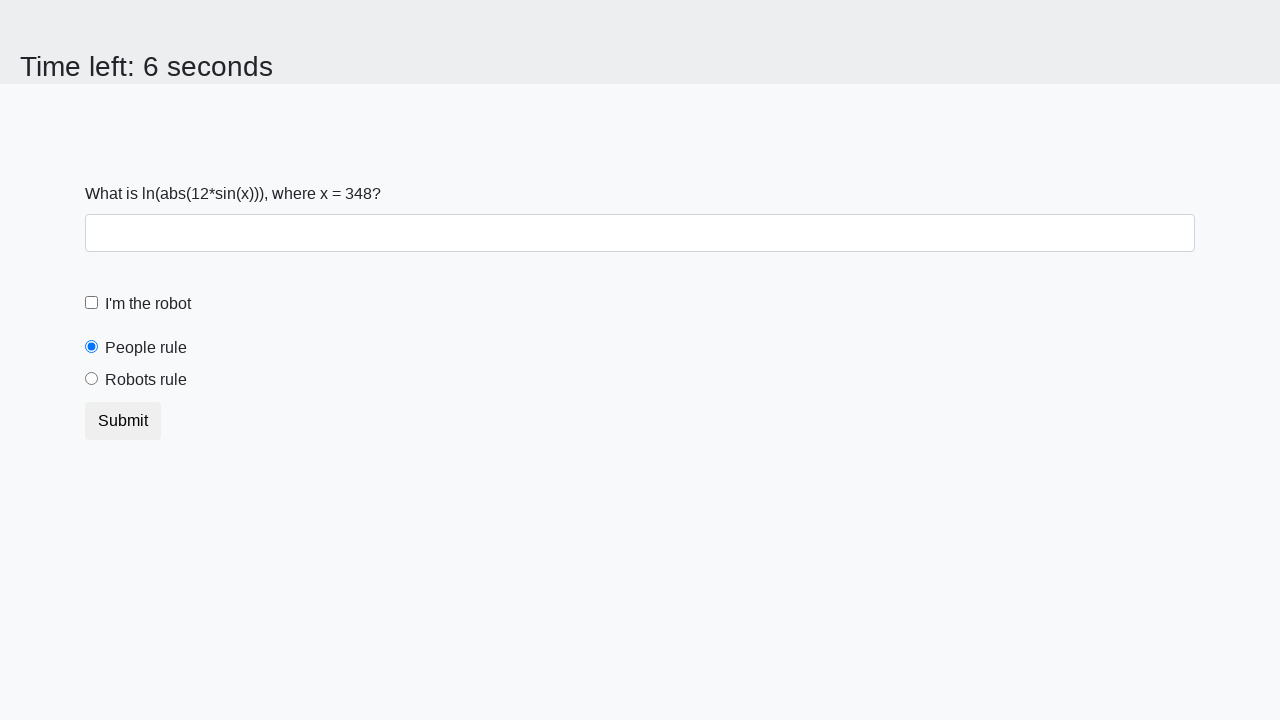

Located the input value element on the page
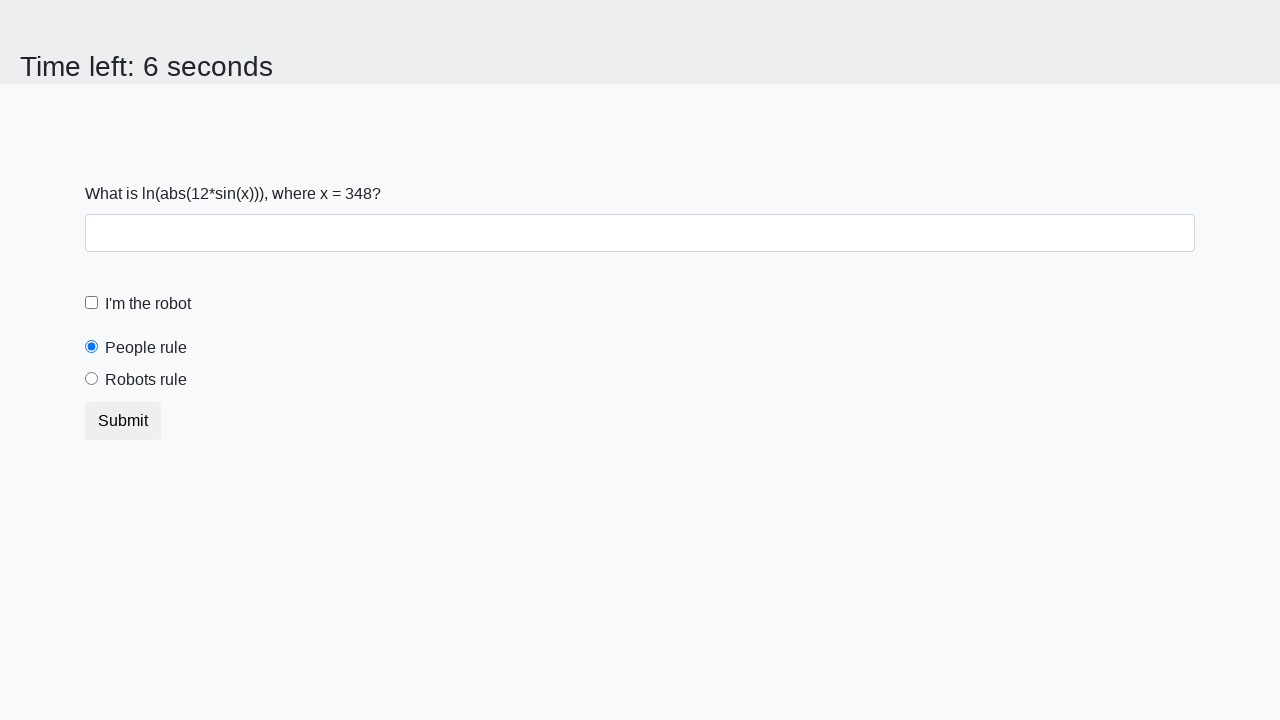

Retrieved the numeric value from the page
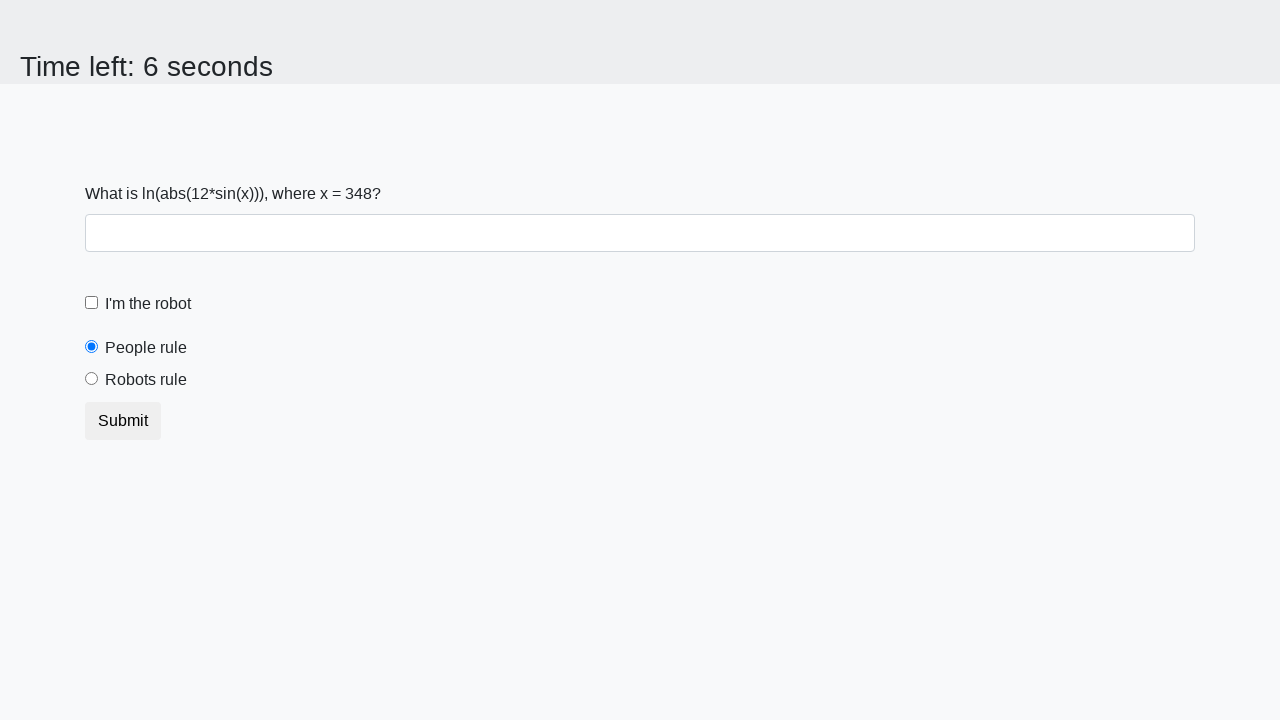

Calculated the math formula result: log(abs(12 * sin(x)))
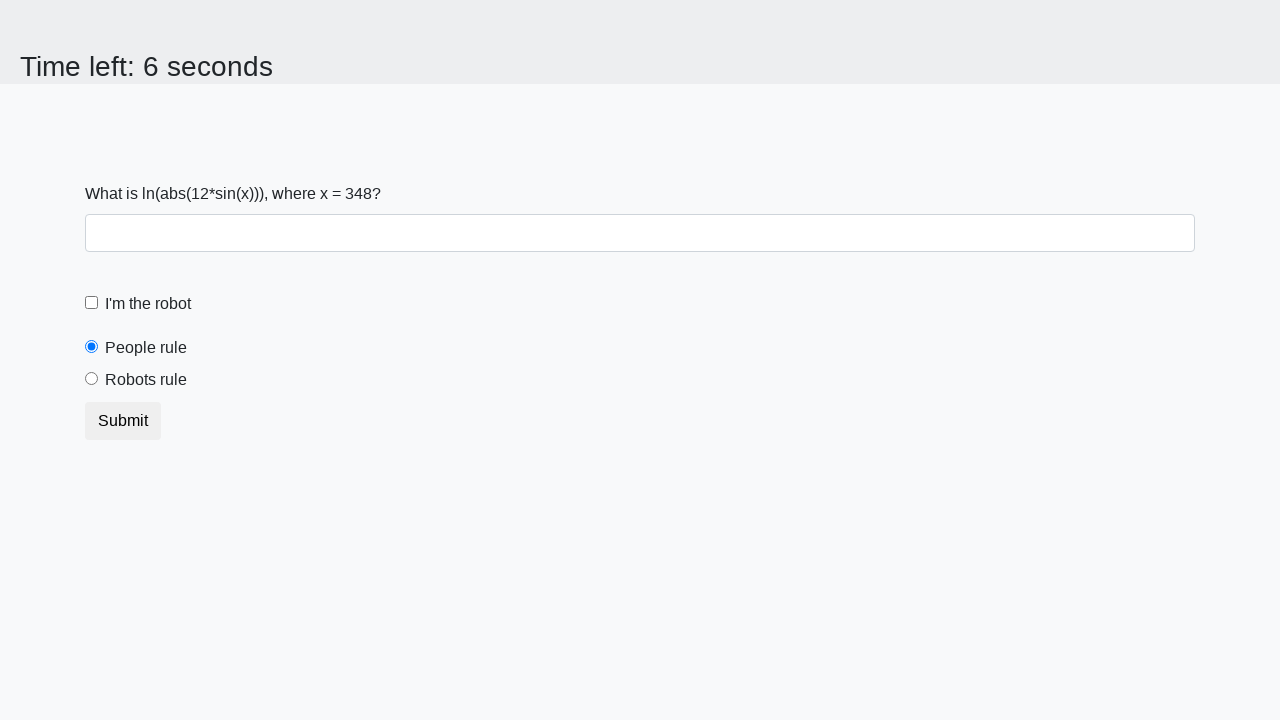

Filled answer field with calculated value: 2.06478039923112 on #answer
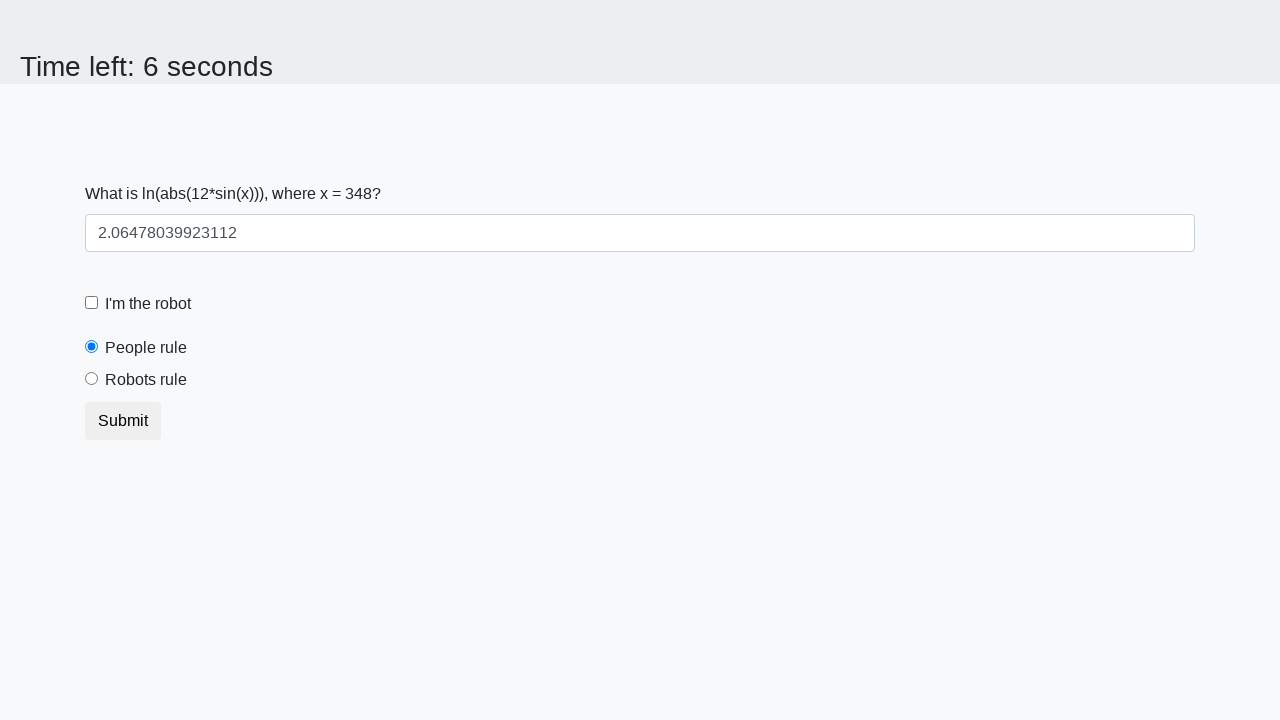

Clicked the robot checkbox at (92, 303) on [id='robotCheckbox']
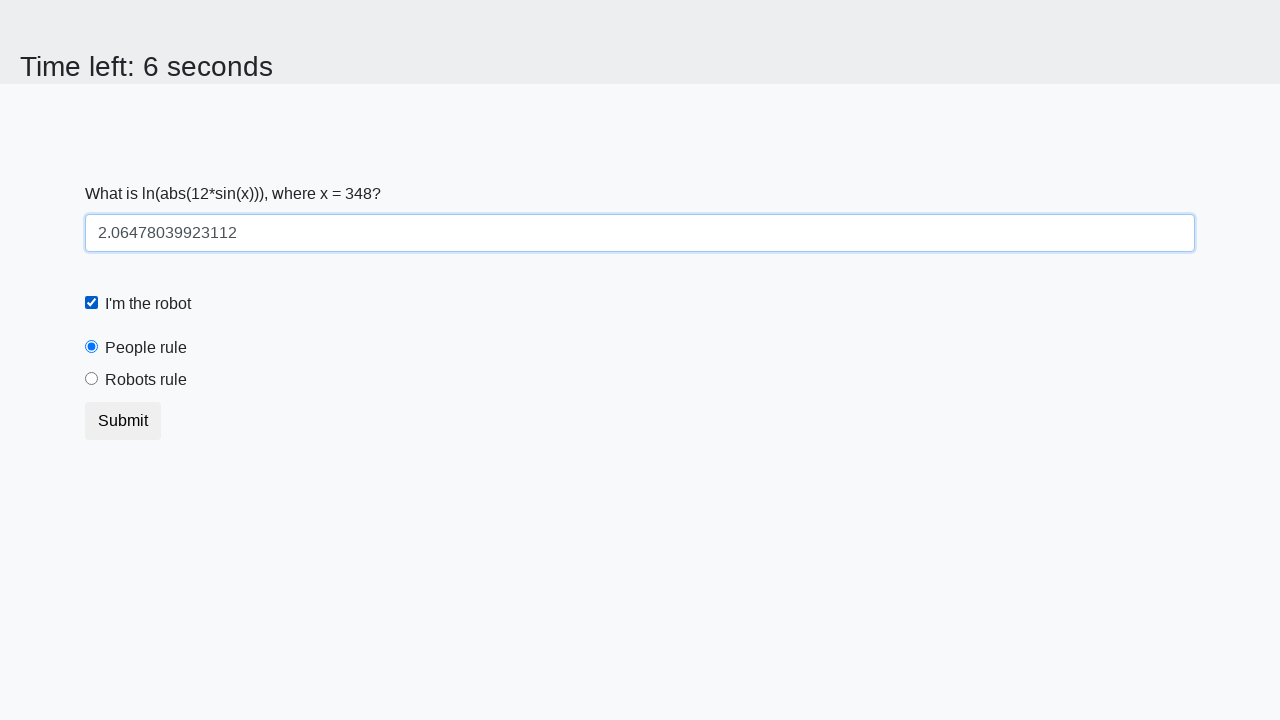

Clicked the 'robots rule' radio button at (92, 379) on [id='robotsRule']
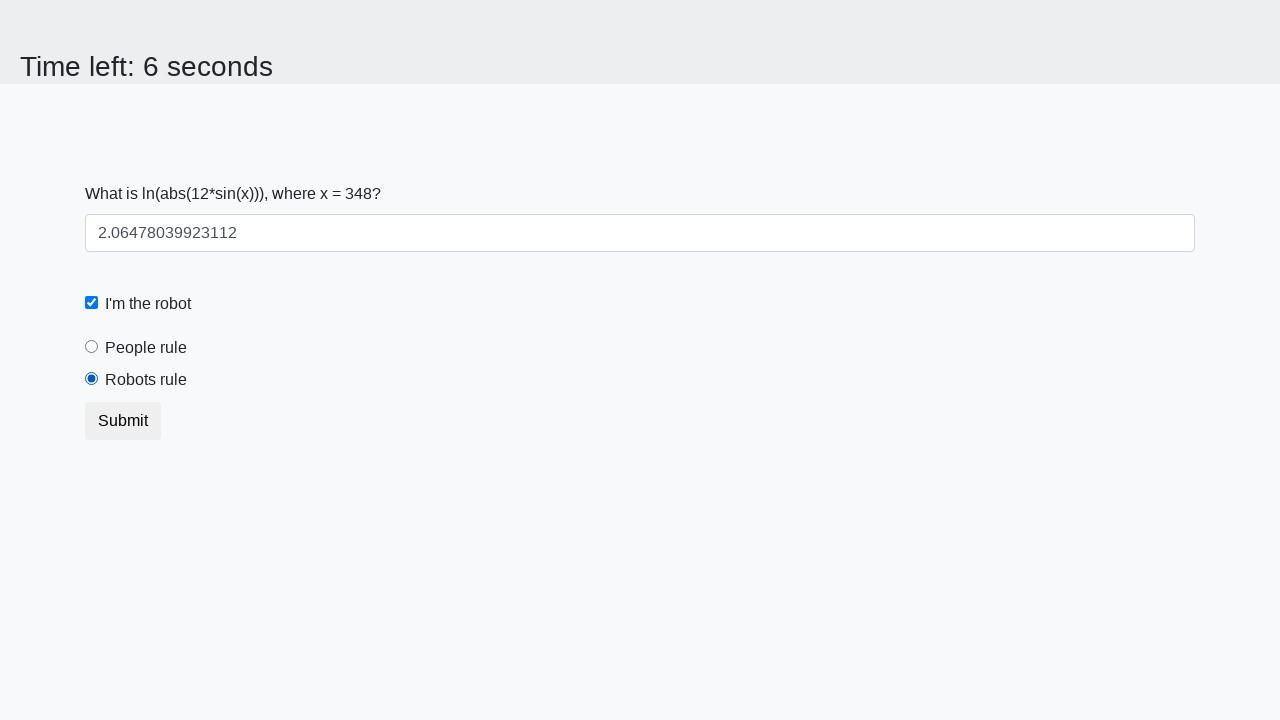

Clicked the submit button to complete the form at (123, 421) on button.btn
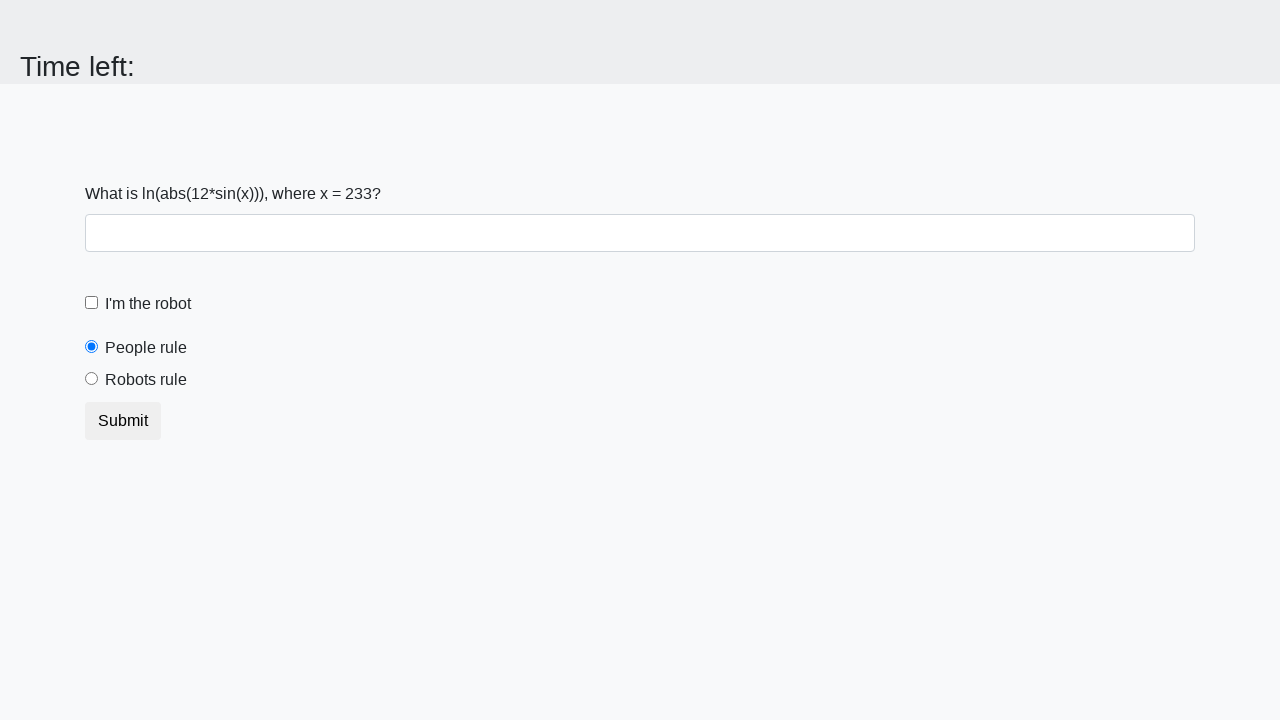

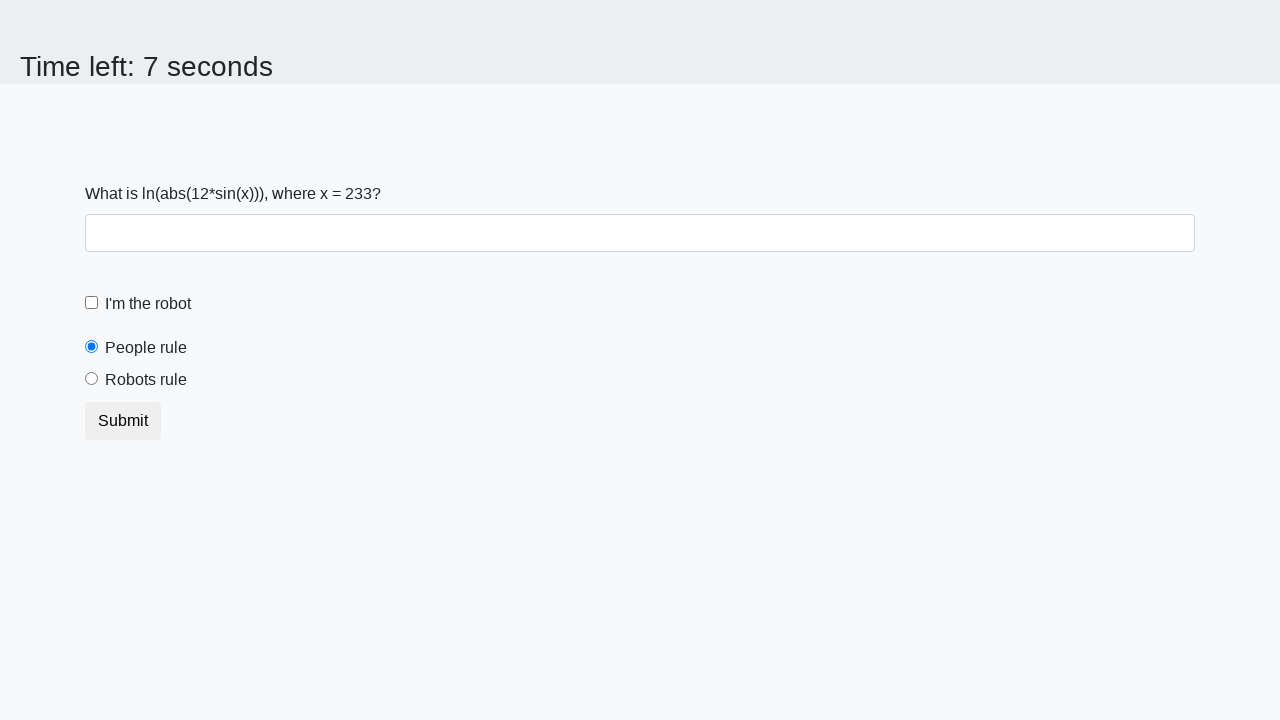